Tests JavaScript alert handling by clicking an alert button, reading the alert text, and accepting/dismissing the alert dialog.

Starting URL: http://rahulshettyacademy.com/AutomationPractice/

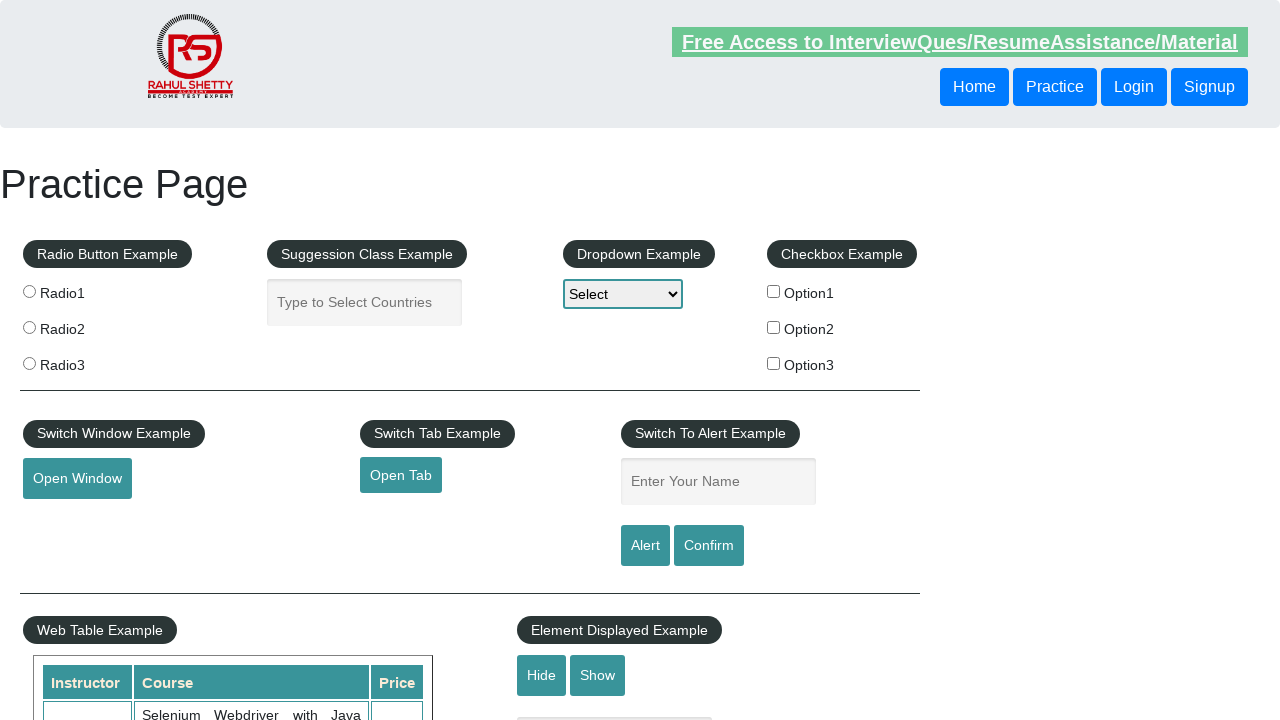

Clicked alert button to trigger JavaScript alert at (645, 546) on input#alertbtn
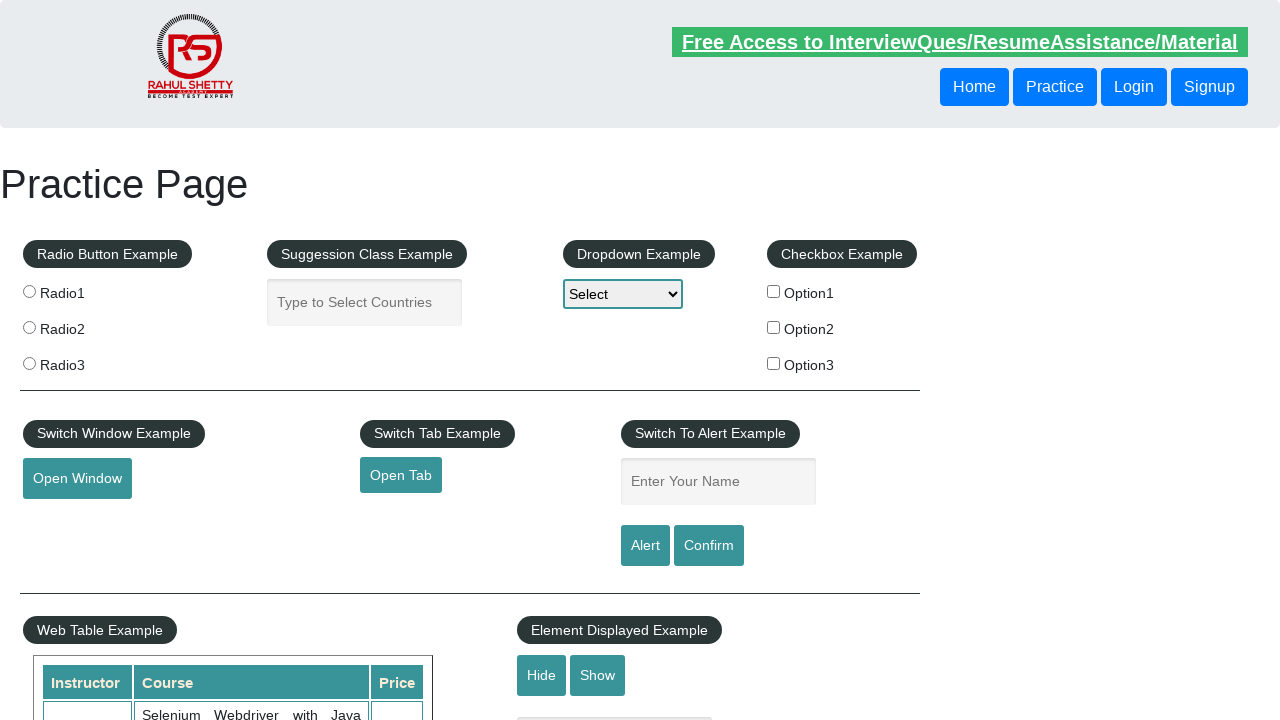

Set up dialog handler to accept alerts
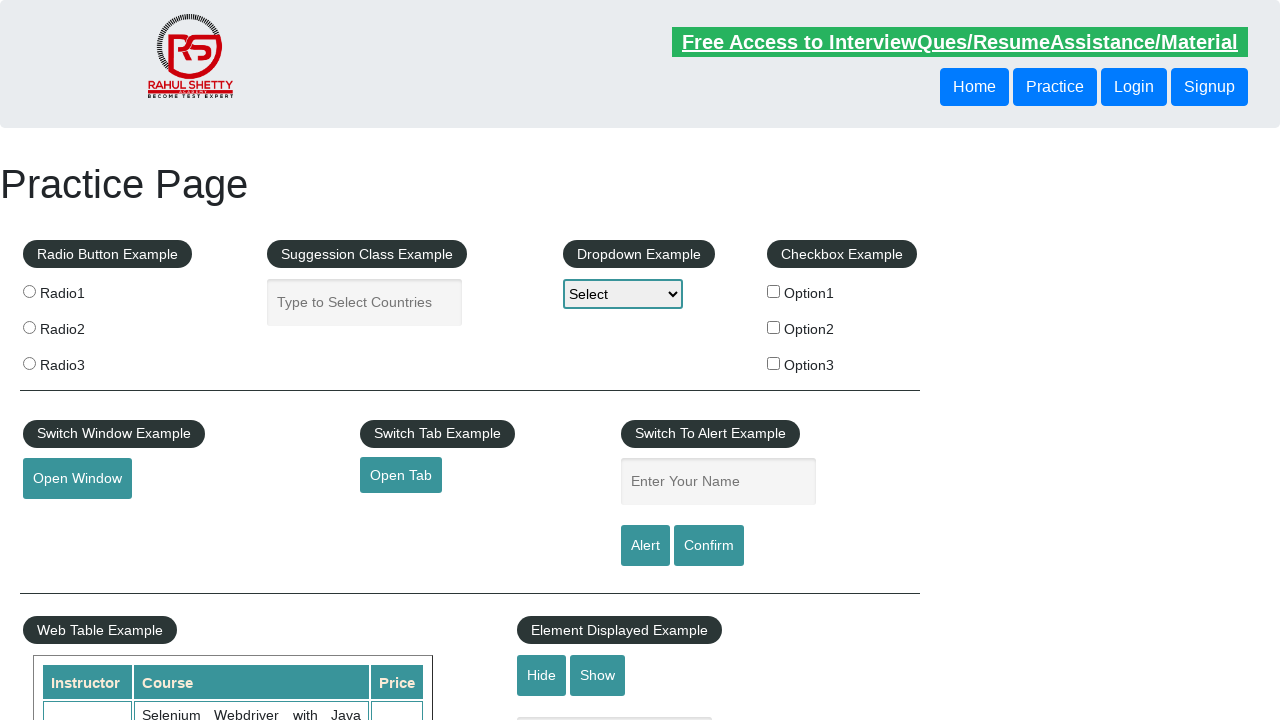

Configured explicit dialog handler with message logging
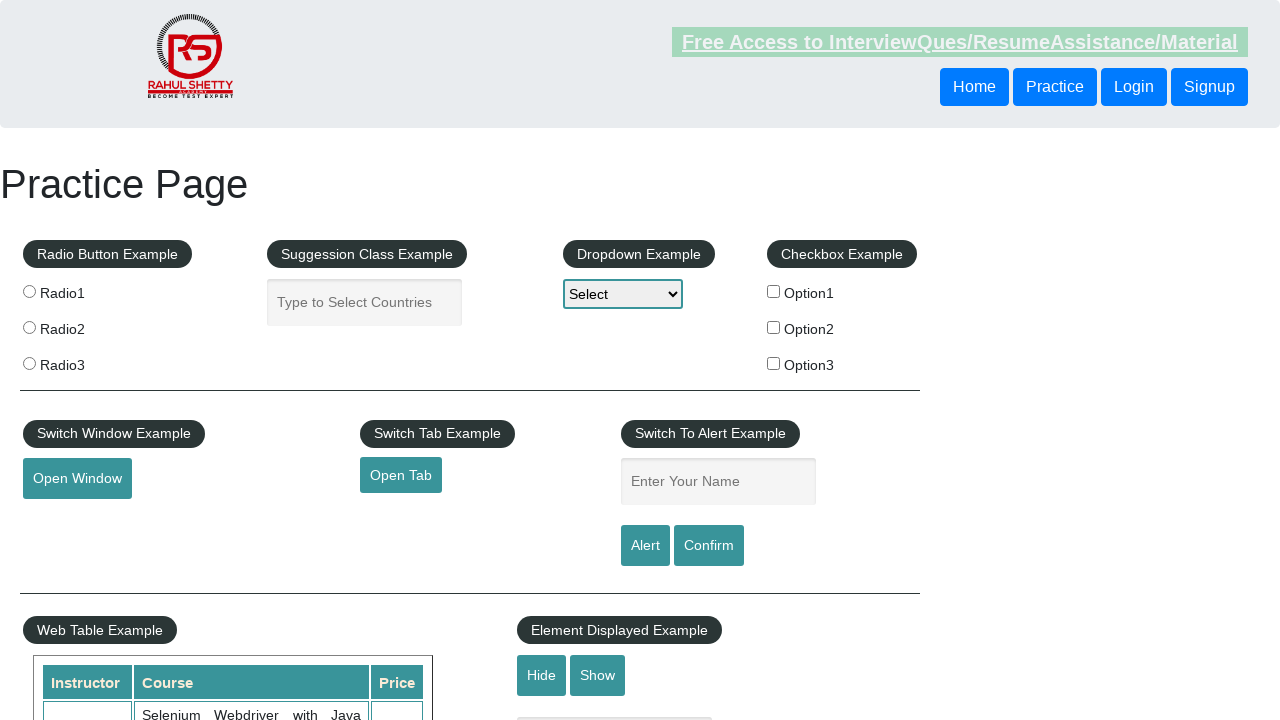

Clicked alert button to trigger JavaScript alert at (645, 546) on input#alertbtn
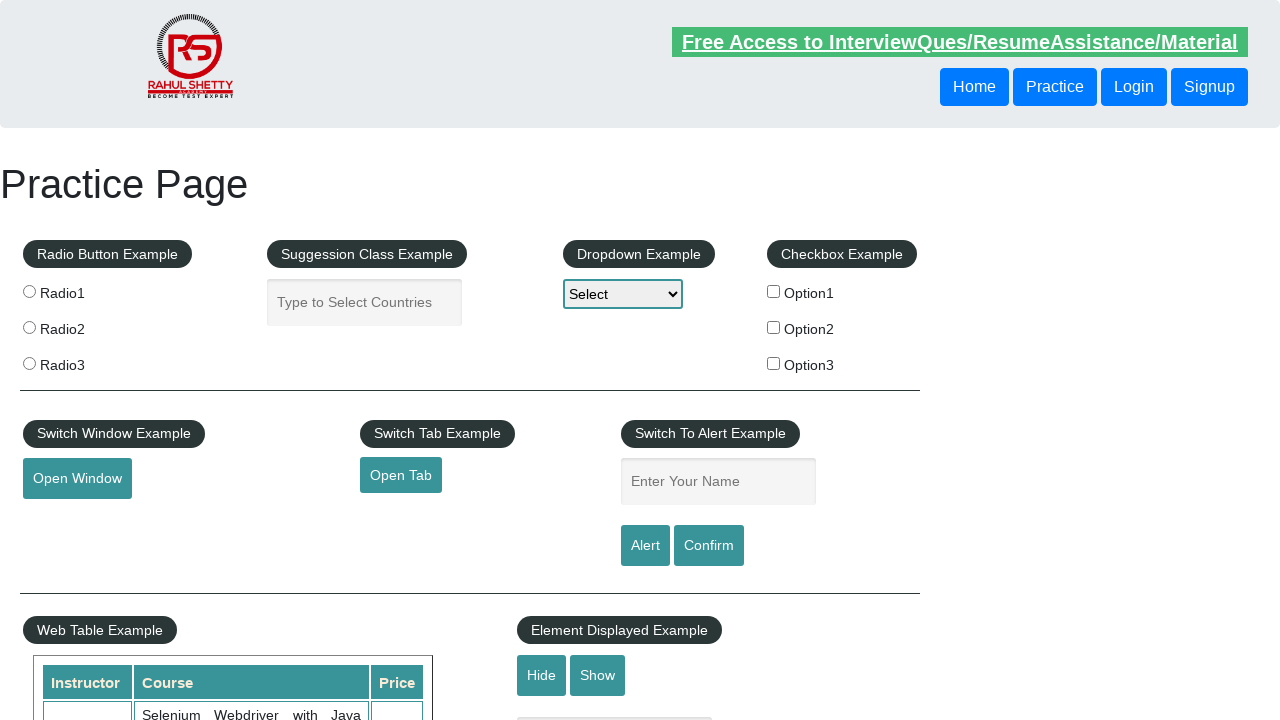

Waited for alert dialog to be processed
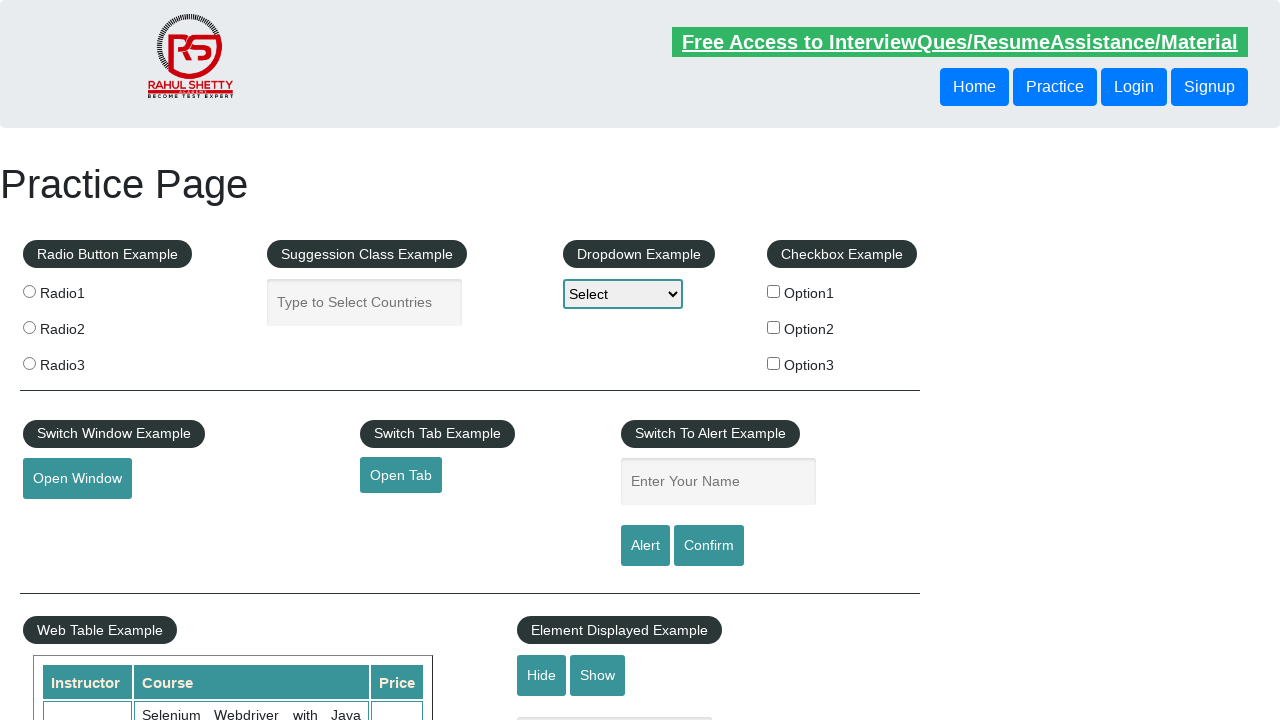

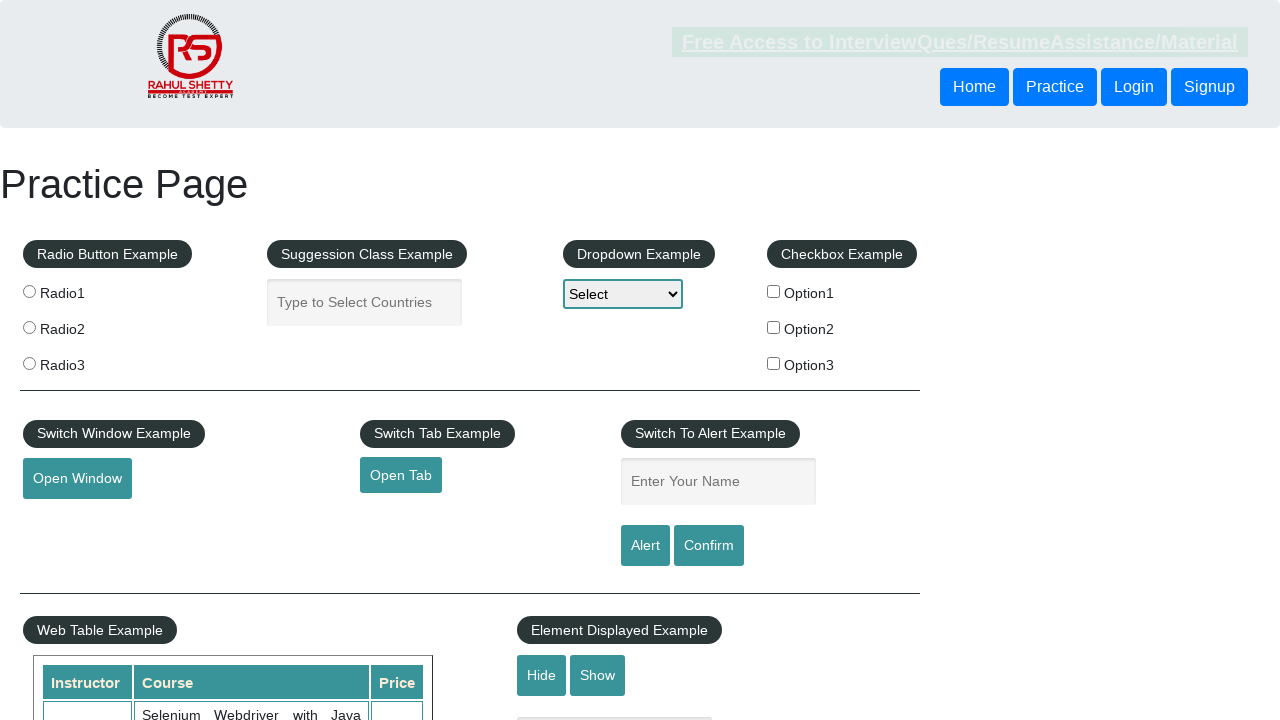